Tests keyboard navigation on a bus booking form by entering origin city and using TAB key to navigate to the next field

Starting URL: https://online.hrtchp.com/oprs-web/guest/home.do?h=1

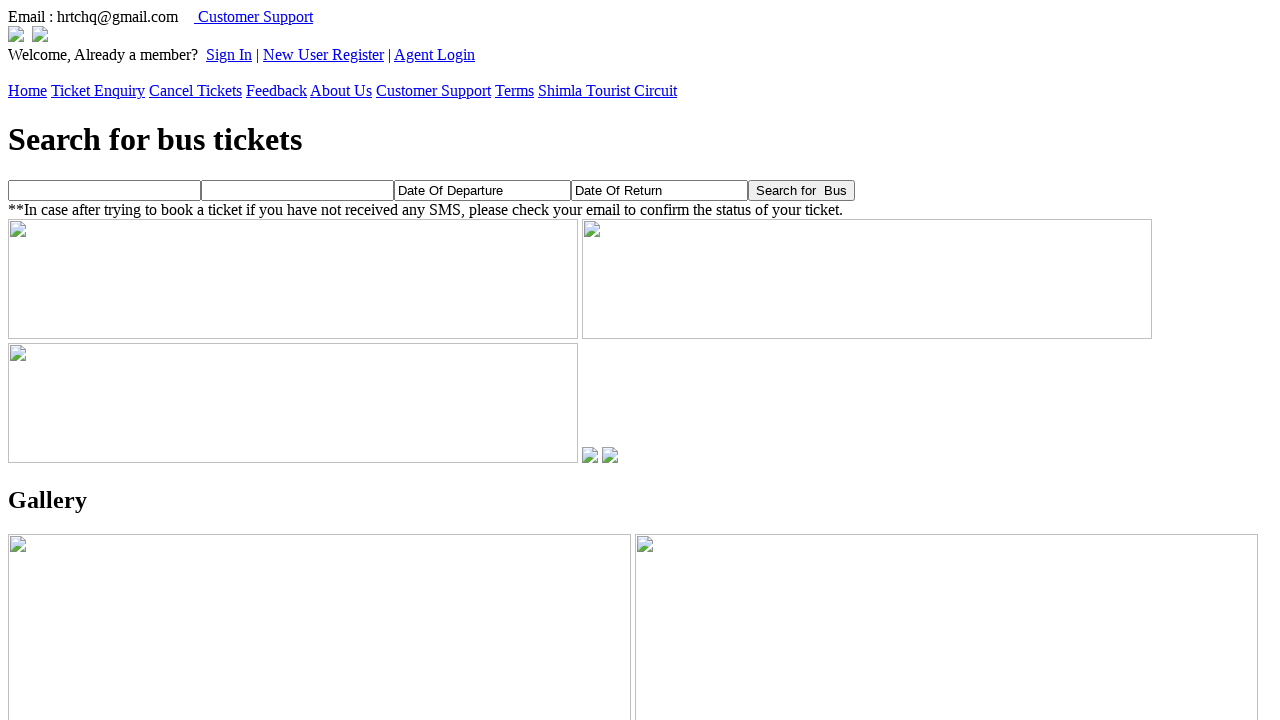

Filled origin city field with 'Shimla' on //*[@id='fromPlaceName']
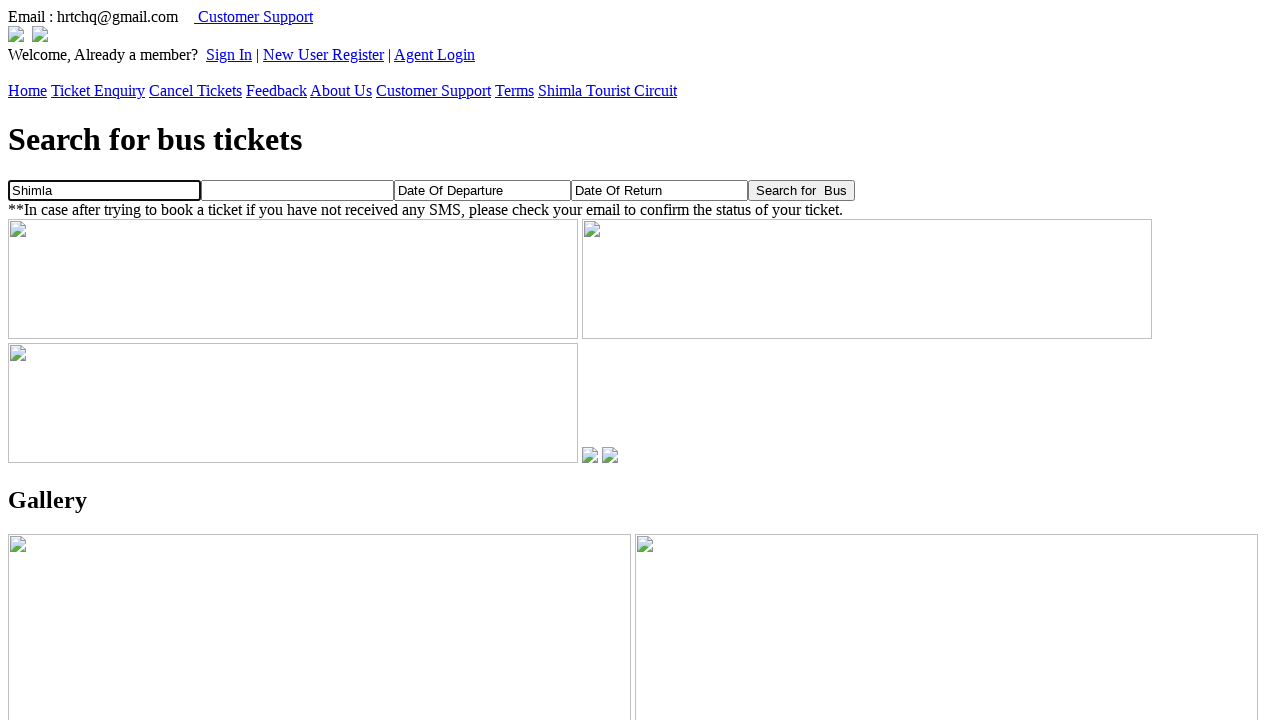

Waited 2 seconds for autocomplete suggestions to appear
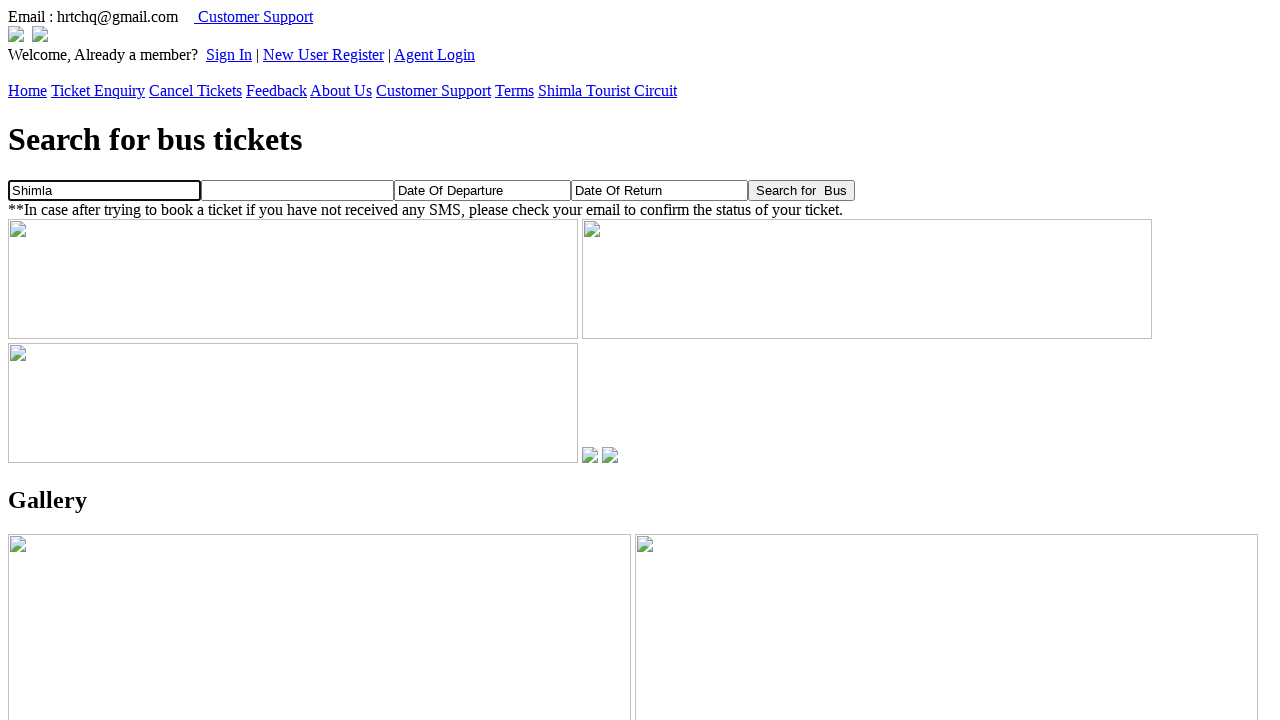

Pressed TAB key to navigate to next field
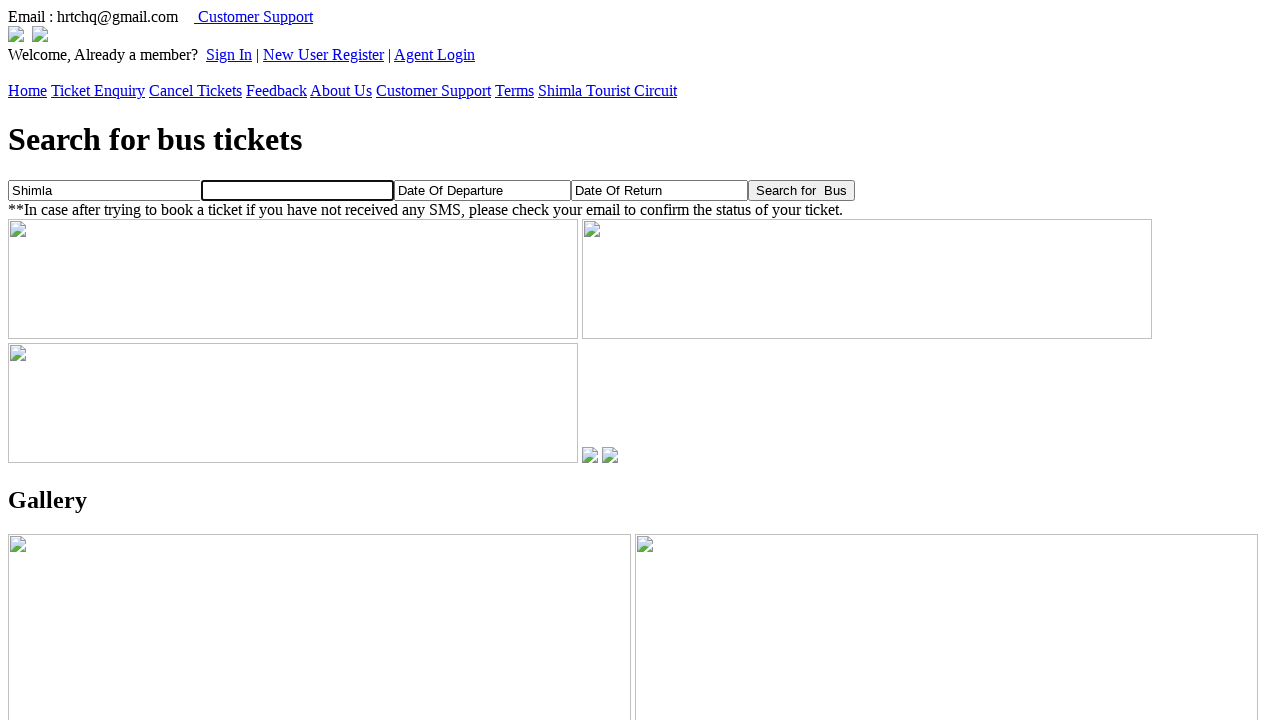

Typed 'Dharamshala' in the destination field after TAB navigation
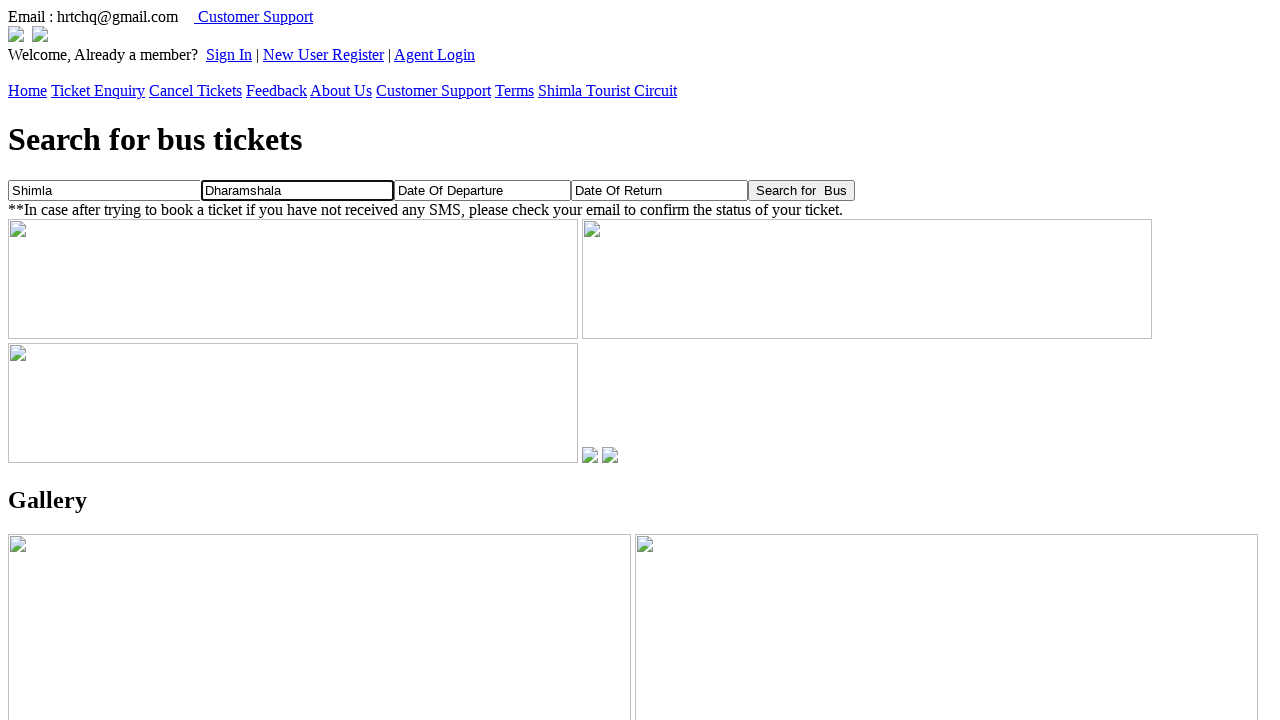

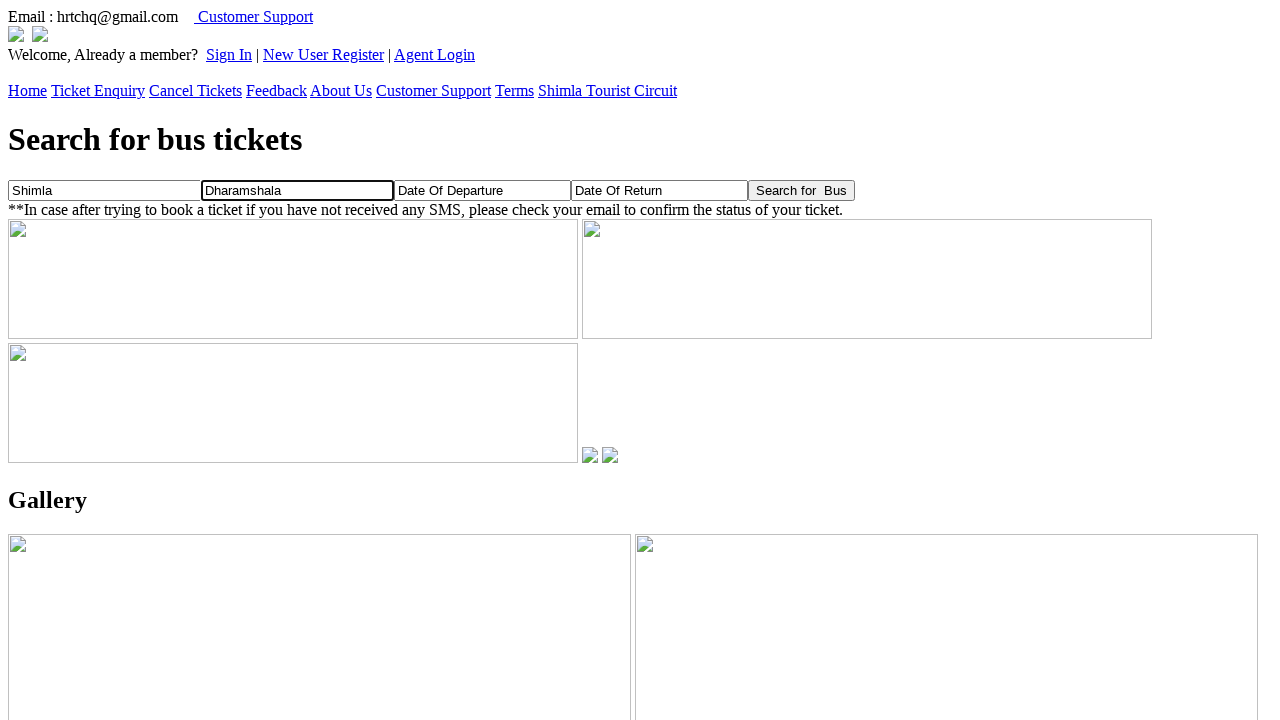